Fills out and submits the contact form with email, name, and message fields

Starting URL: https://www.demoblaze.com/index.html

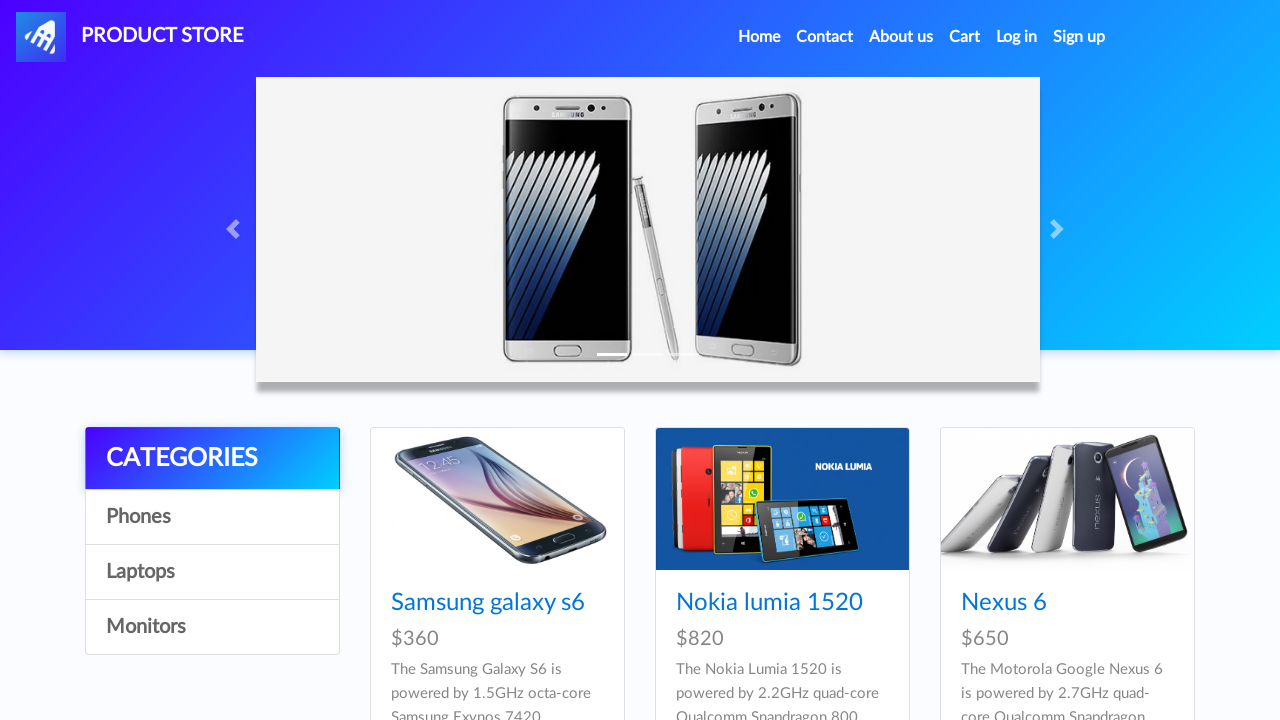

Set up dialog handler to accept confirmation dialogs
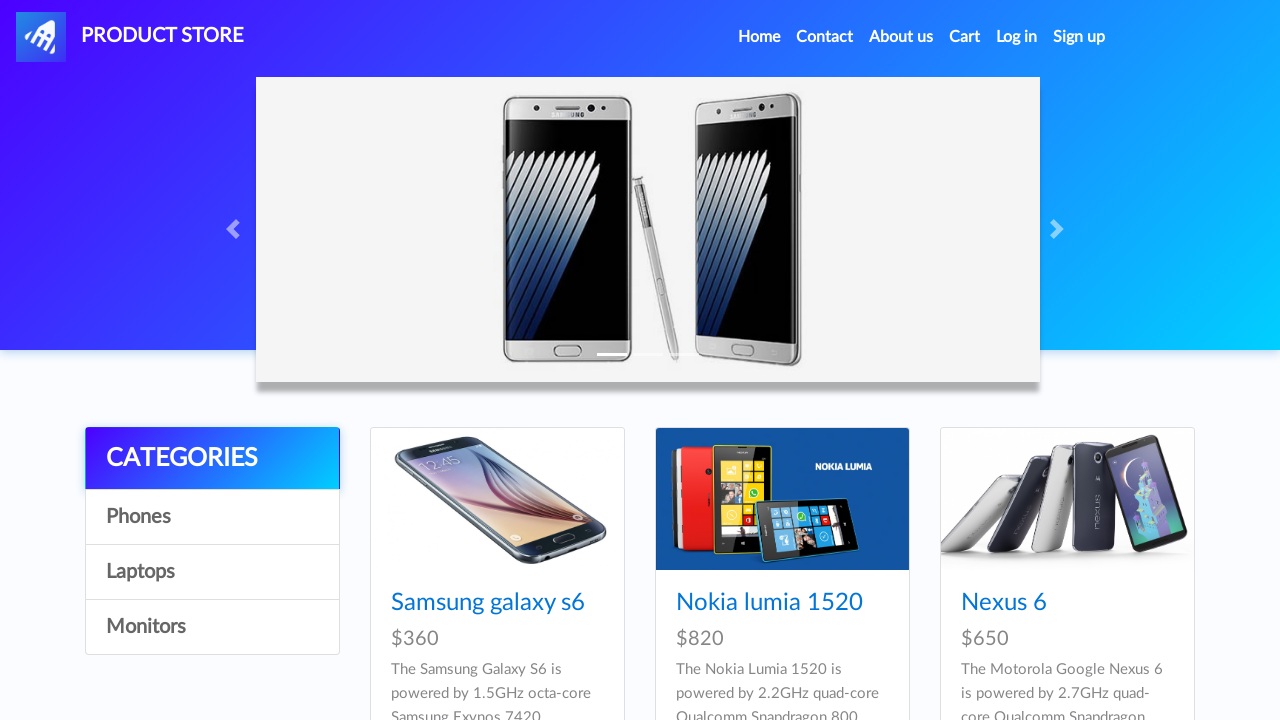

Clicked Contact link to open message modal at (825, 37) on internal:role=link[name="Contact"i]
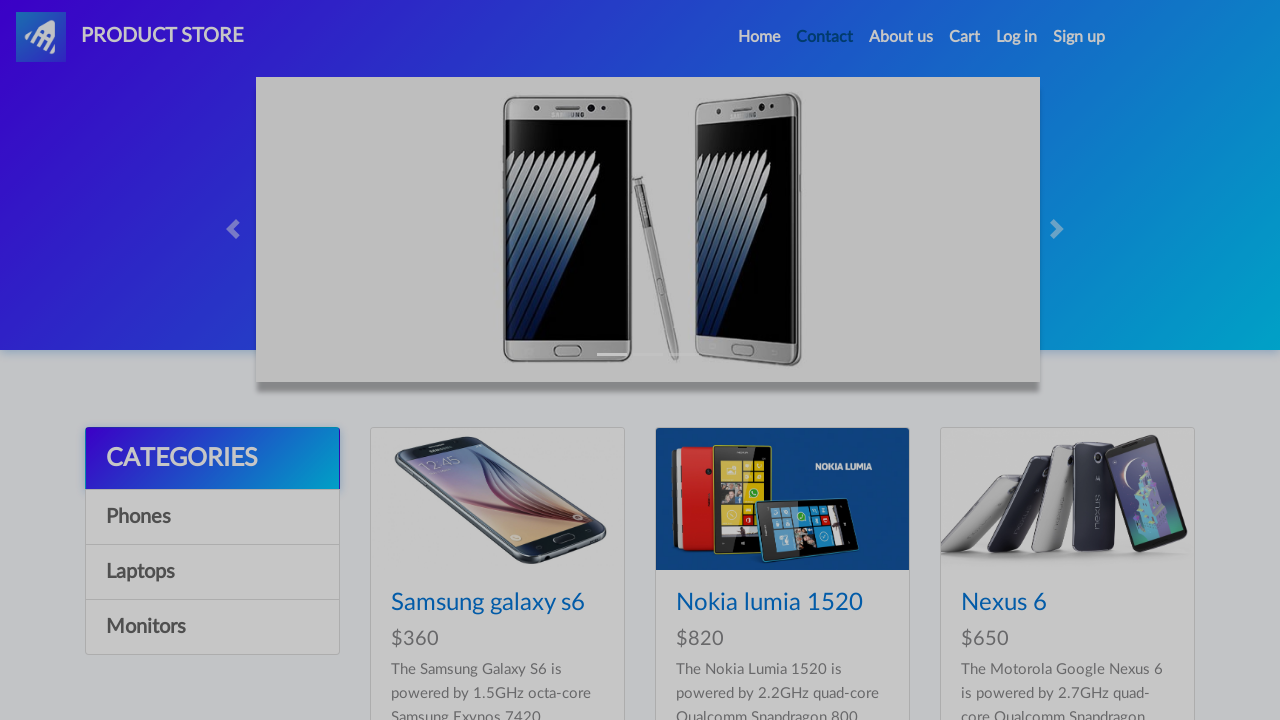

Clicked email field at (640, 171) on #recipient-email
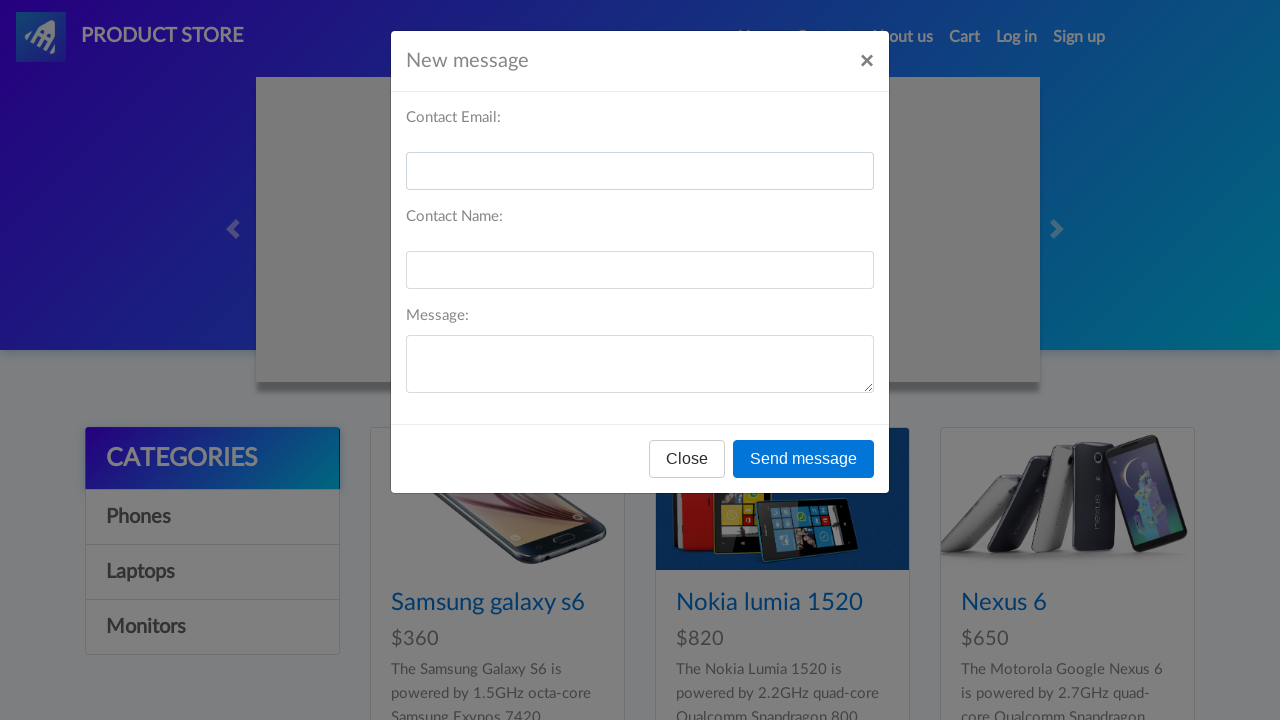

Filled email field with 'martha.johnson@example.com' on #recipient-email
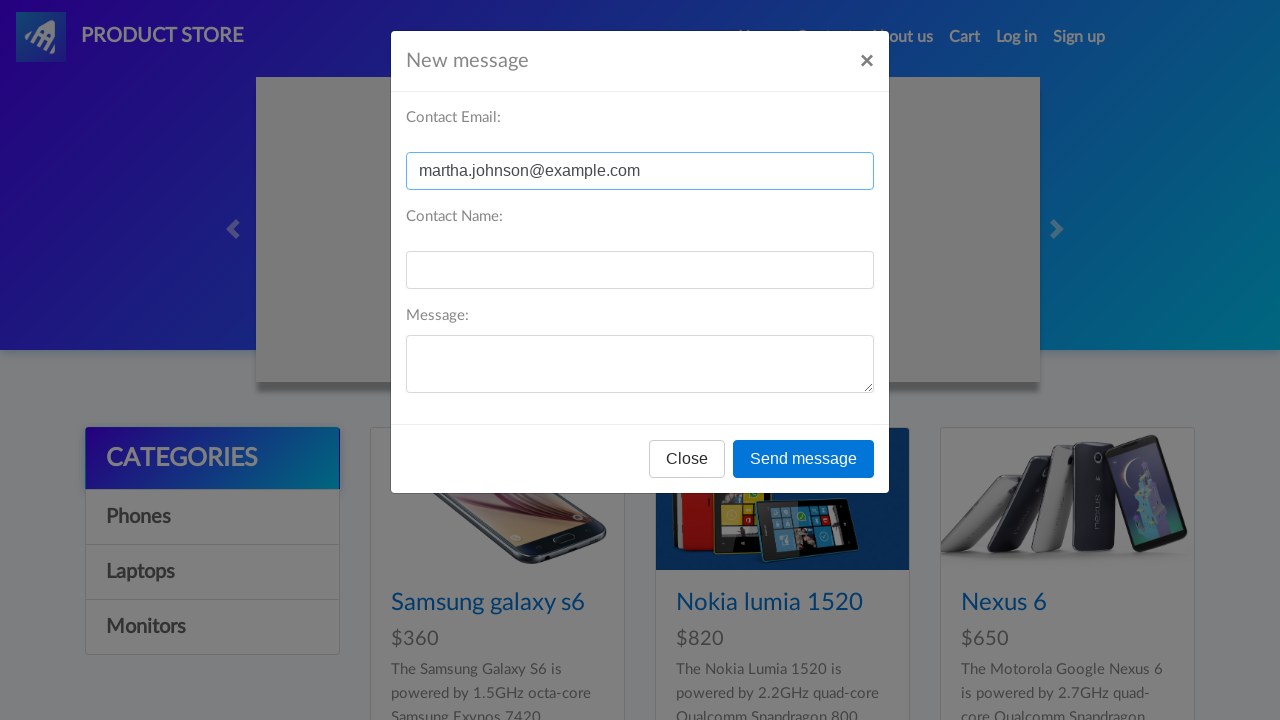

Clicked name field at (640, 270) on #recipient-name
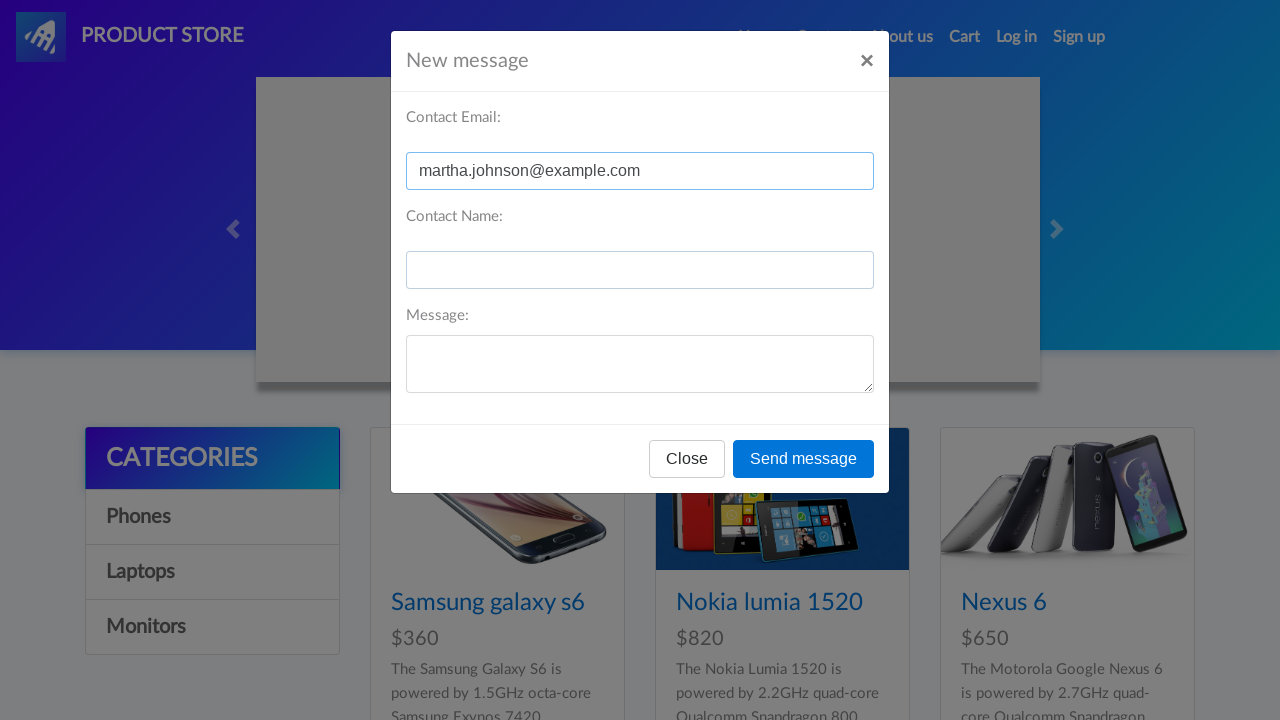

Filled name field with 'Martha Johnson' on #recipient-name
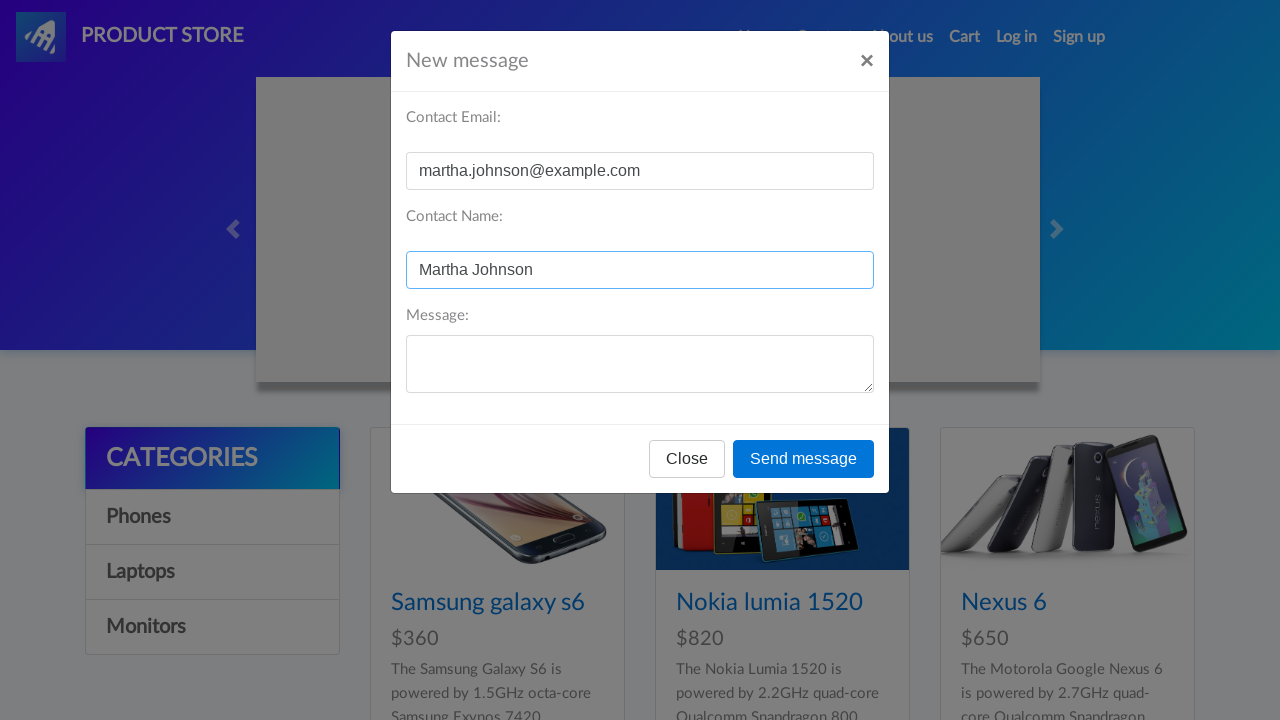

Clicked message field at (640, 364) on #message-text
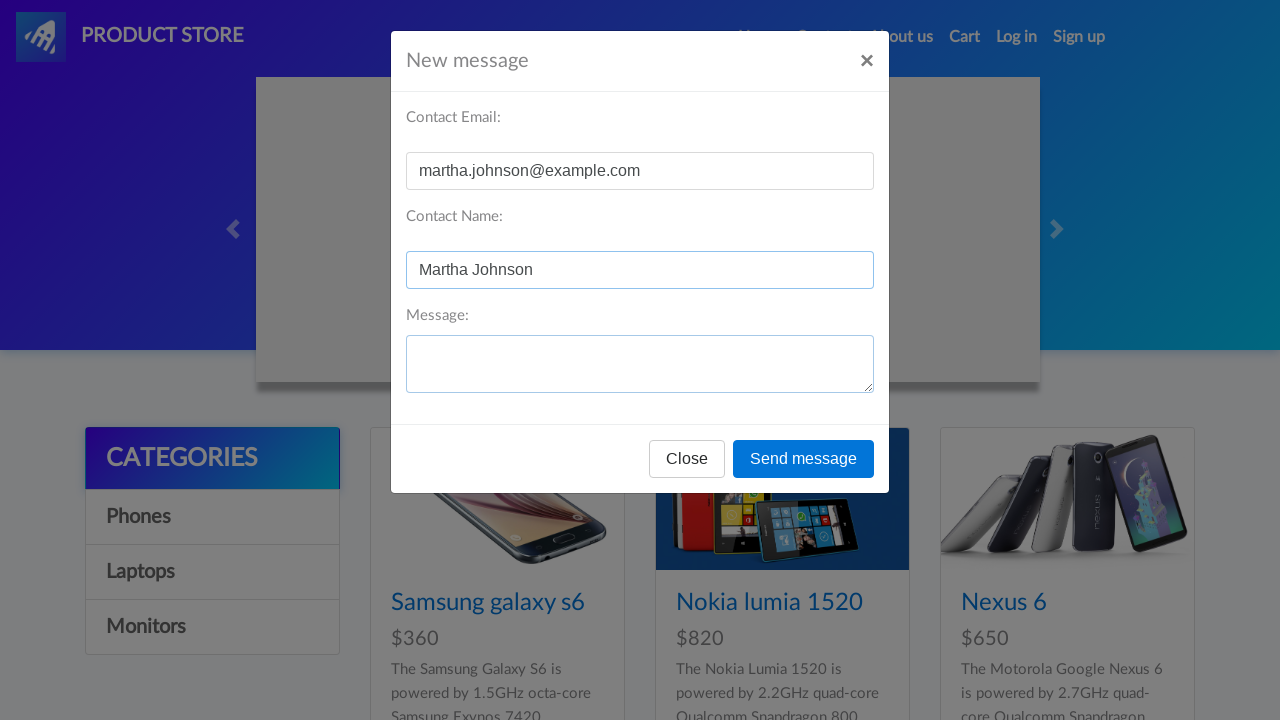

Filled message field with test message on #message-text
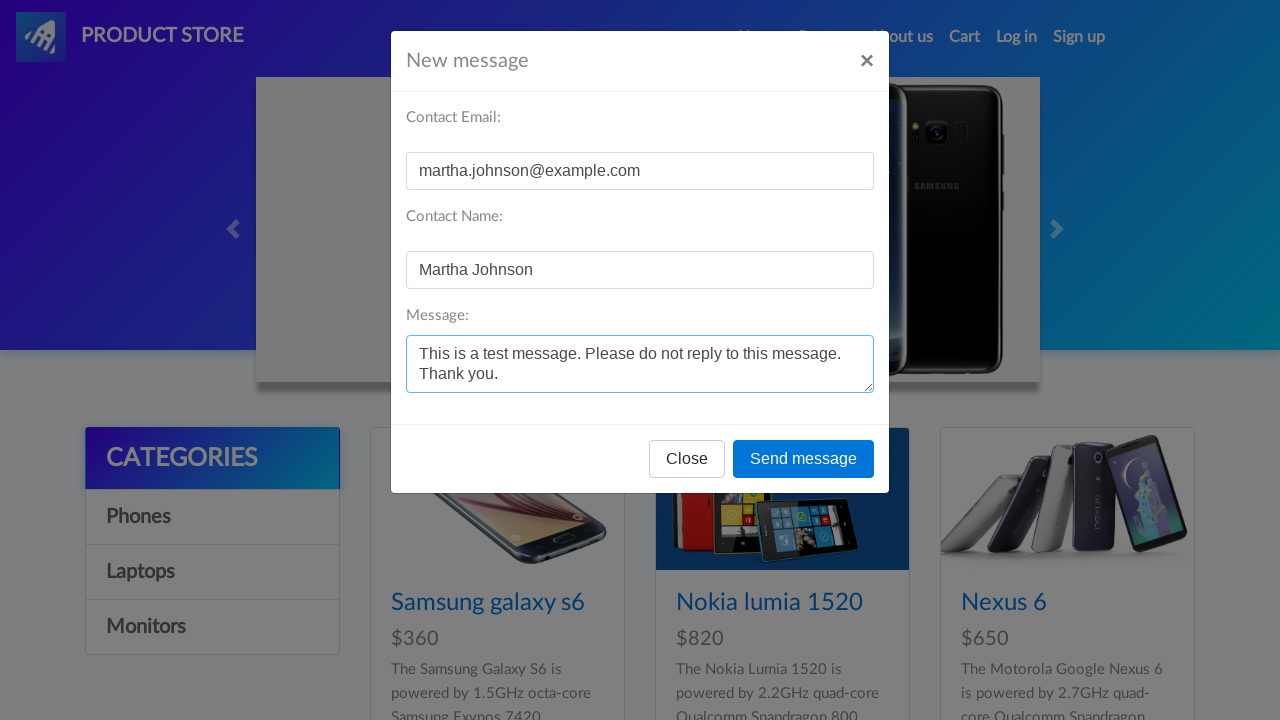

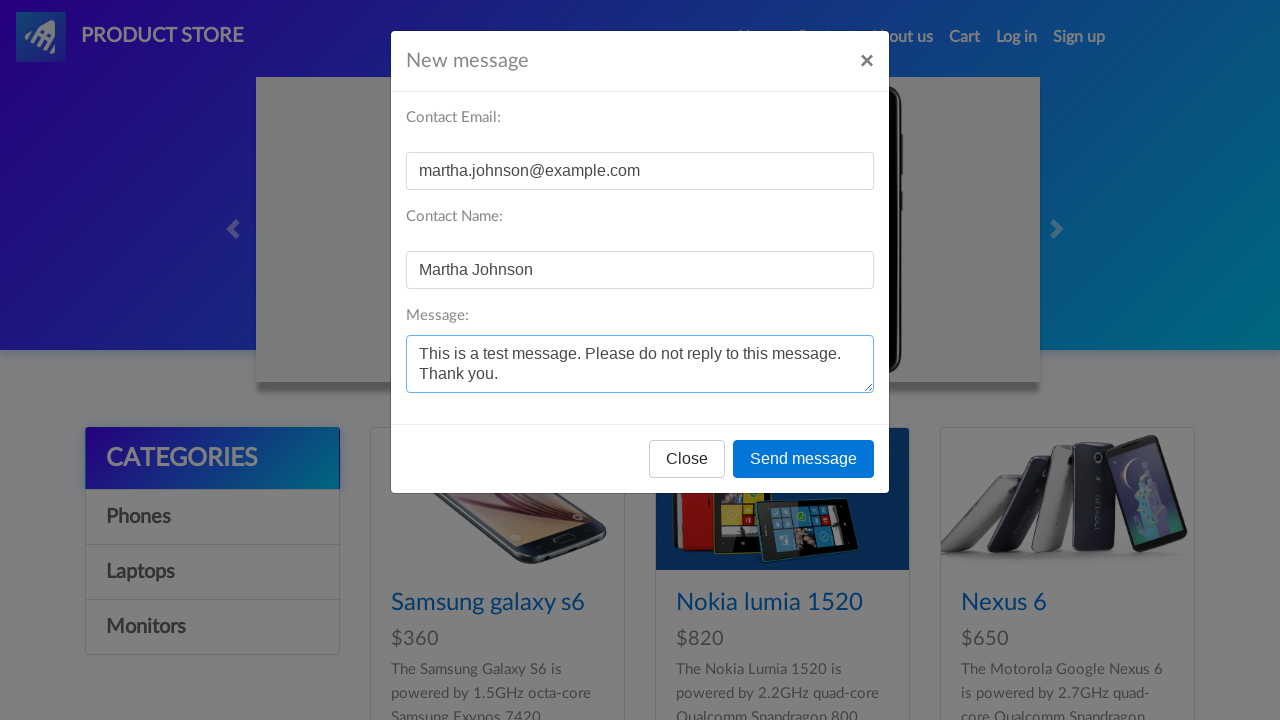